Tests the OrangeHRM contact sales form by filling in the Full Name field with a test value

Starting URL: https://www.orangehrm.com/en/contact-sales/

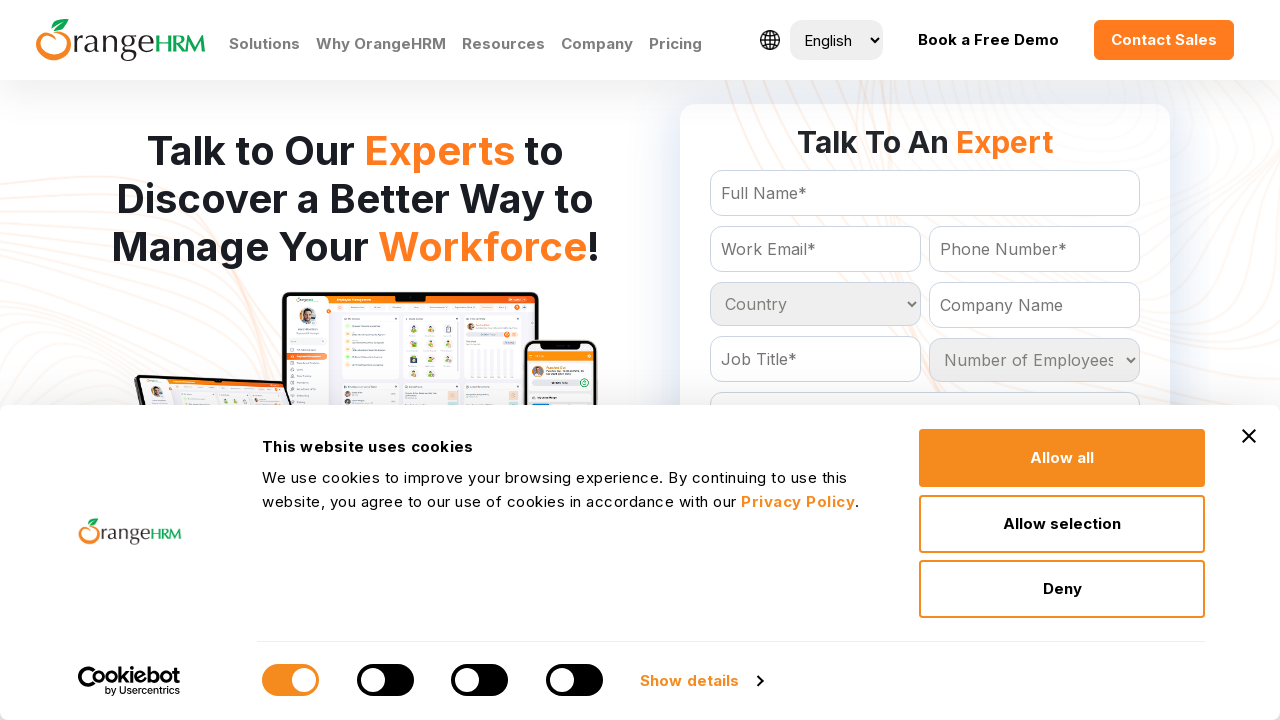

Navigated to OrangeHRM contact sales page
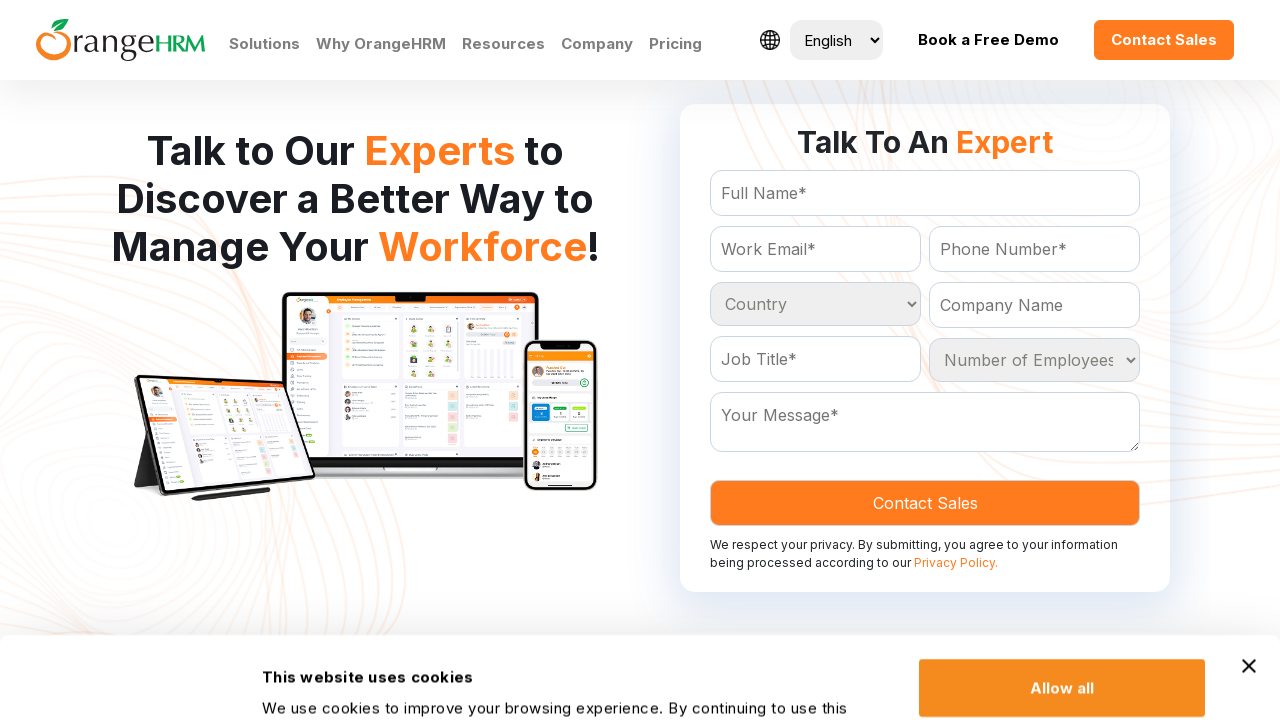

Filled Full Name field with 'John Smith' on #Form_getForm_FullName
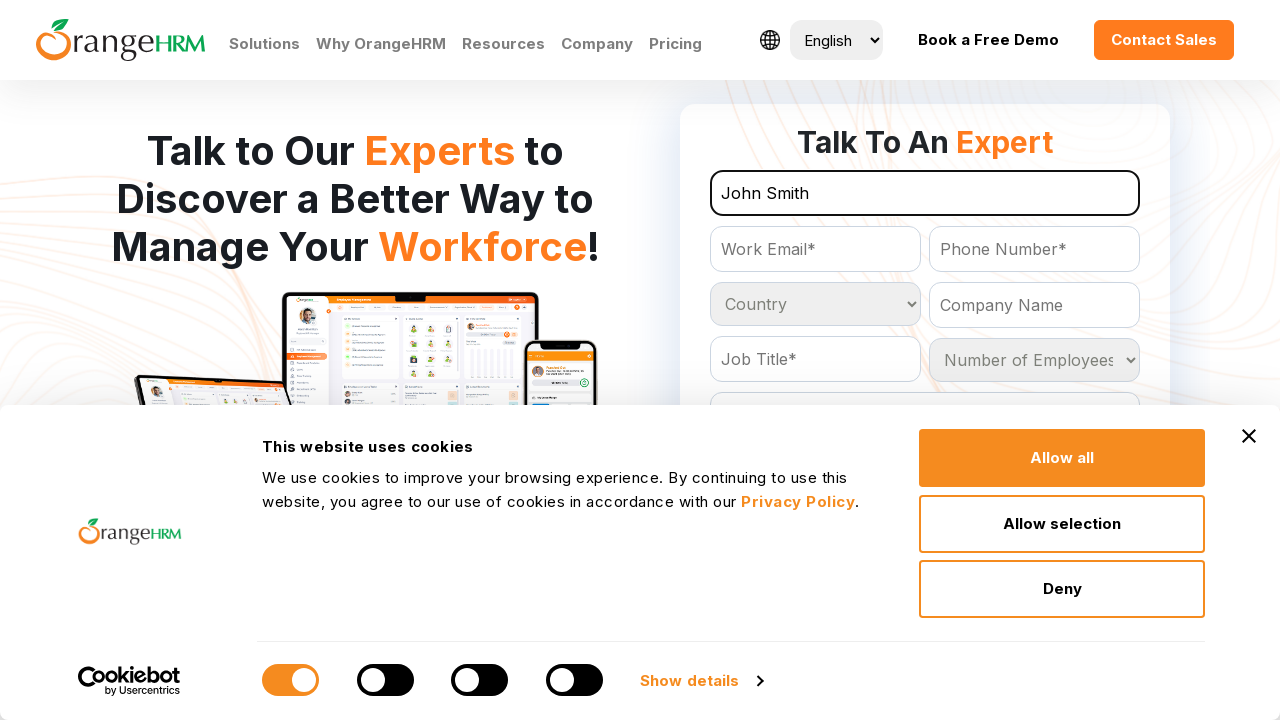

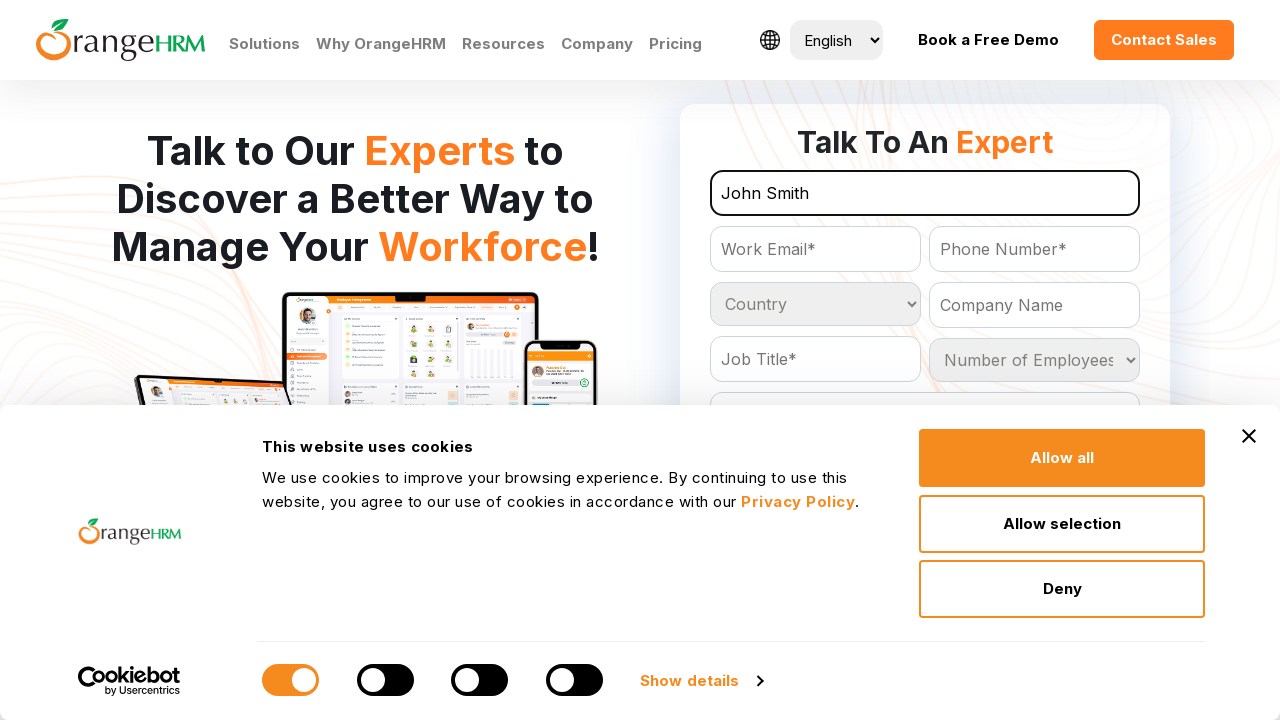